Navigates to Wikipedia Pageviews Analysis tool with pre-configured parameters for viewing page statistics of "Star Wars: The Last Jedi" article and attempts to locate an input element on the page.

Starting URL: https://tools.wmflabs.org/pageviews/?project=en.wikipedia.org&platform=all-access&agent=user&range=latest-20&pages=Star_Wars:_The_Last_Jedi

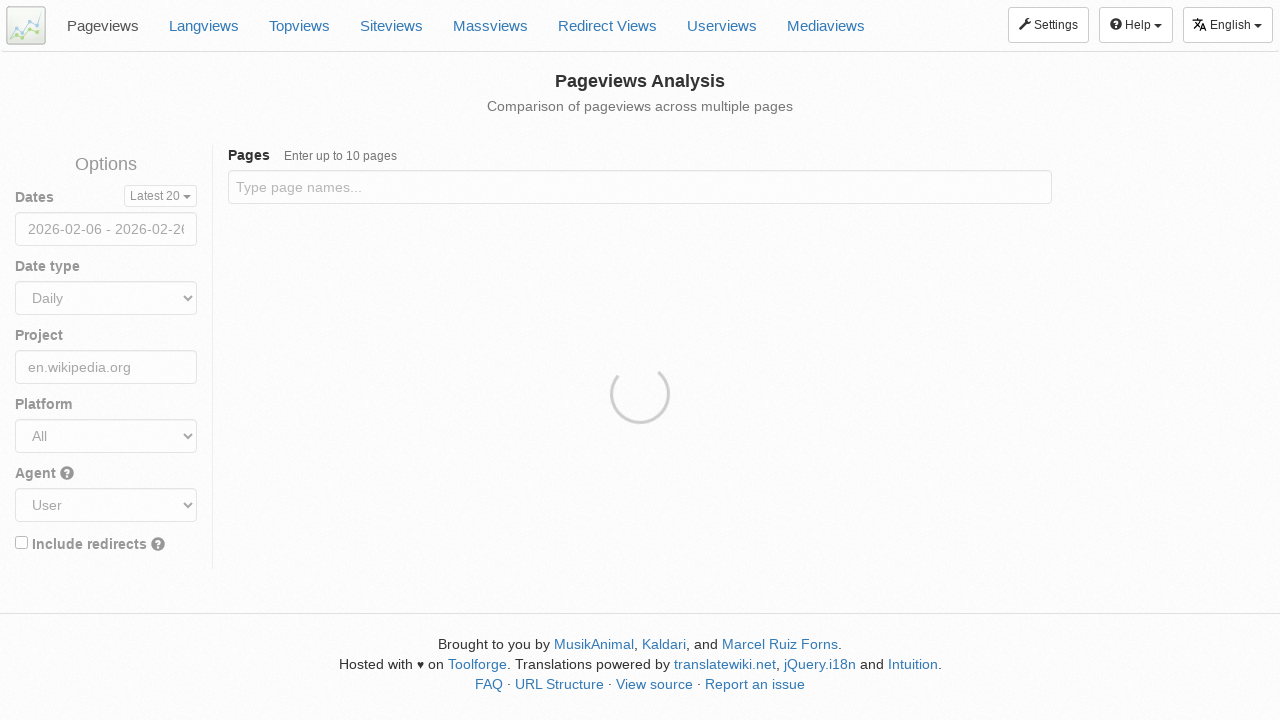

Waited for page to reach networkidle state
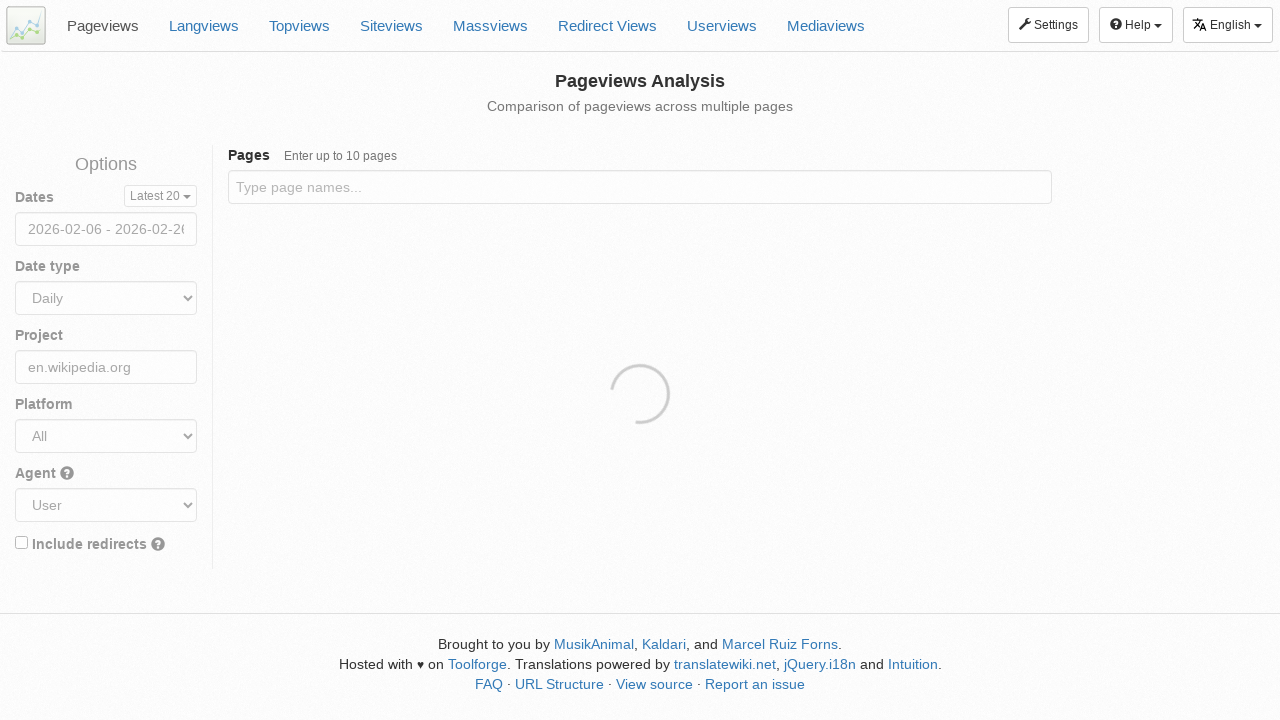

Located input element on Wikipedia Pageviews Analysis page
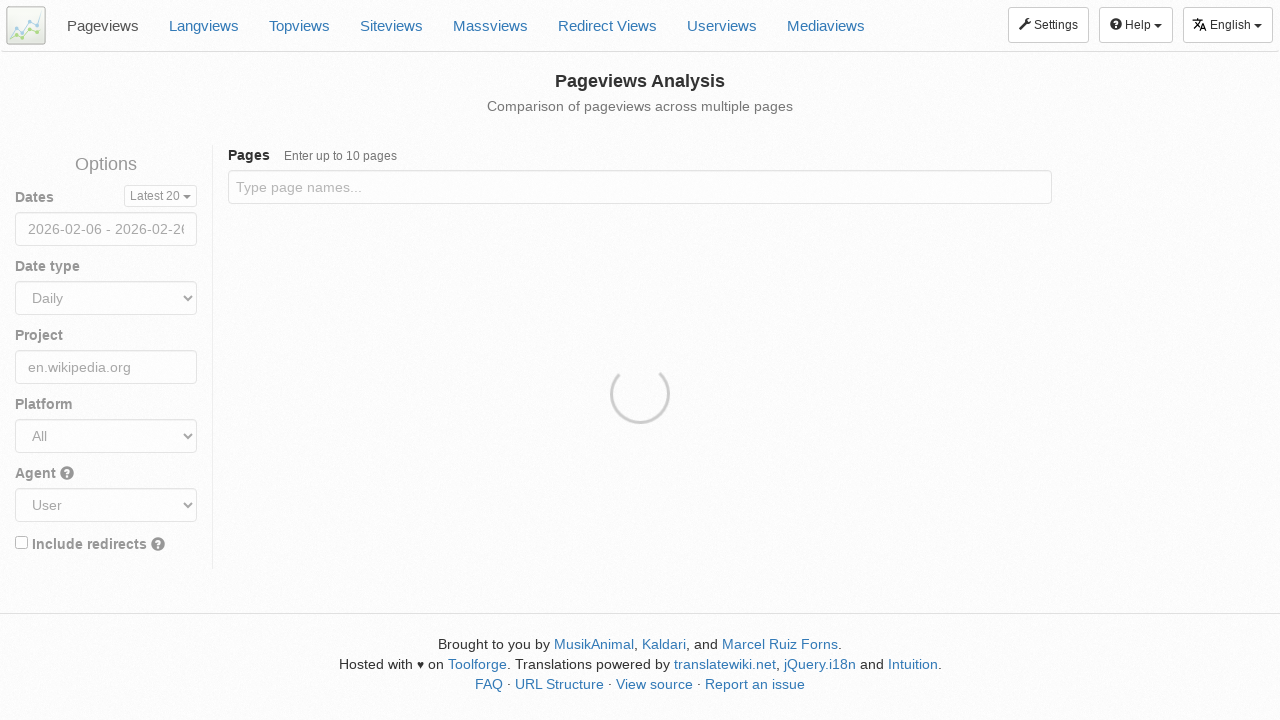

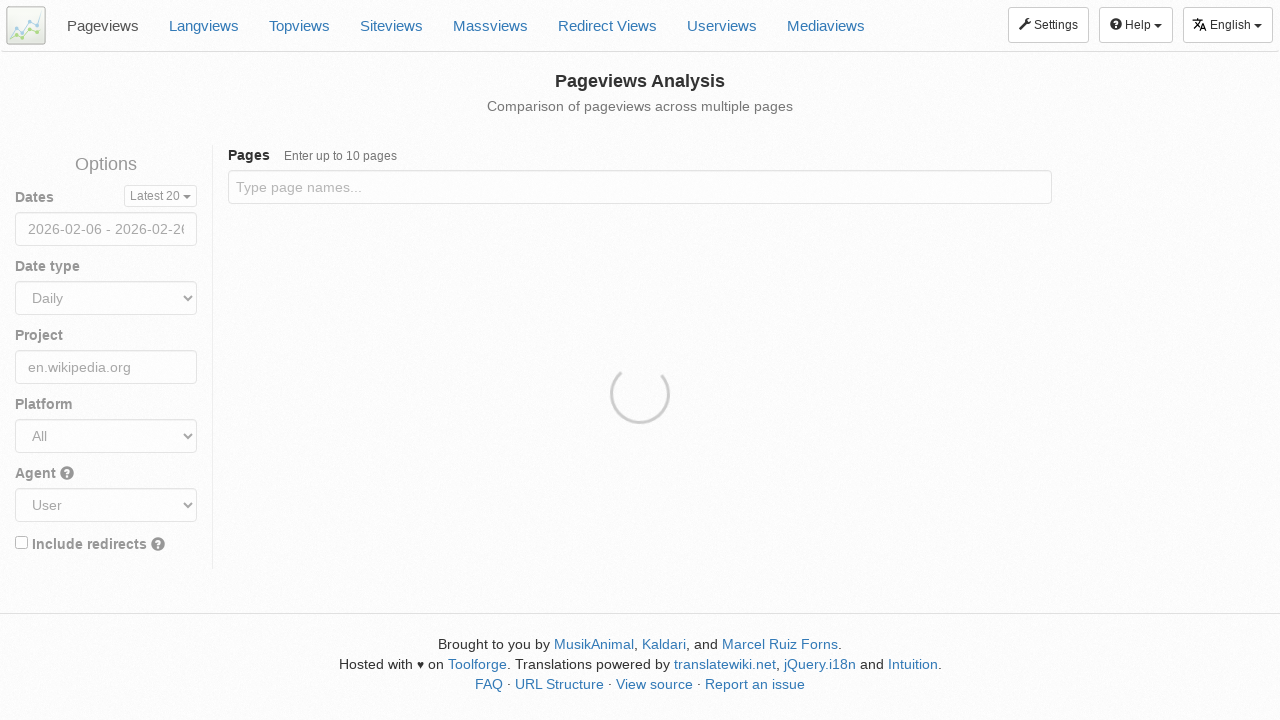